Tests the CodeChef online IDE by switching between JavaScript and Python3 languages and entering code into the ACE editor for each language

Starting URL: https://www.codechef.com/ide

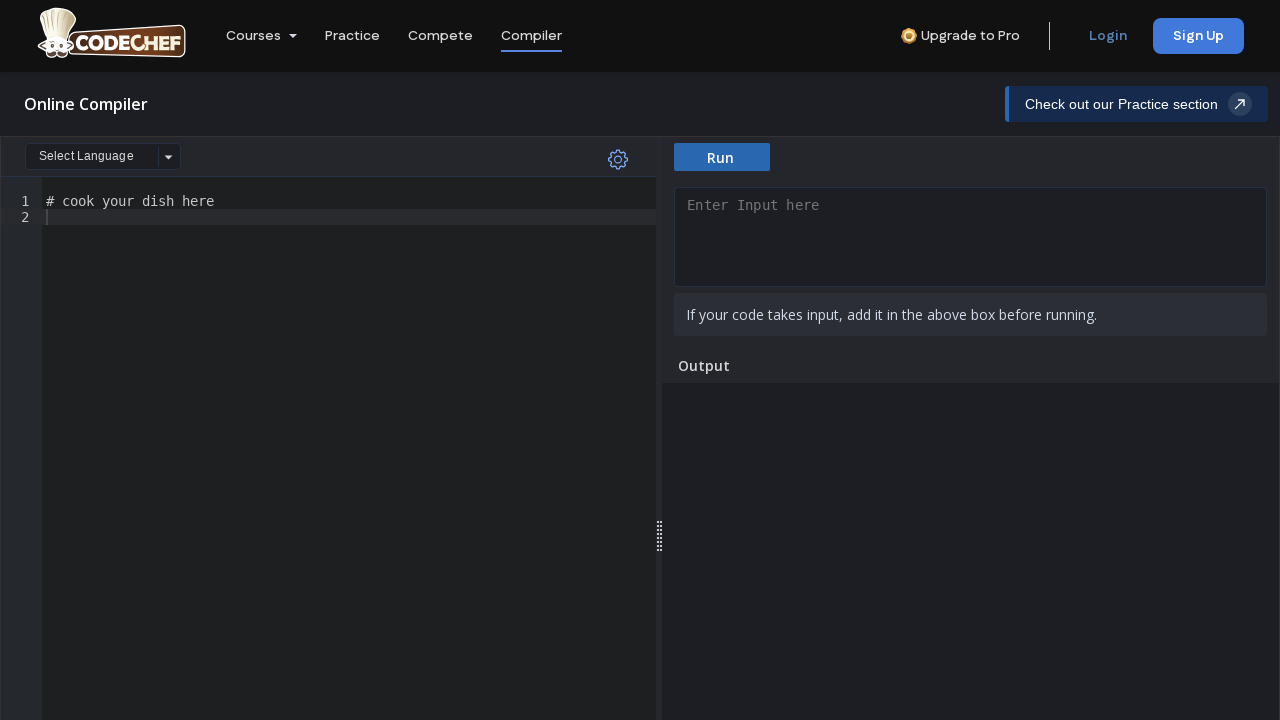

Clicked language select dropdown at (103, 156) on #language-select
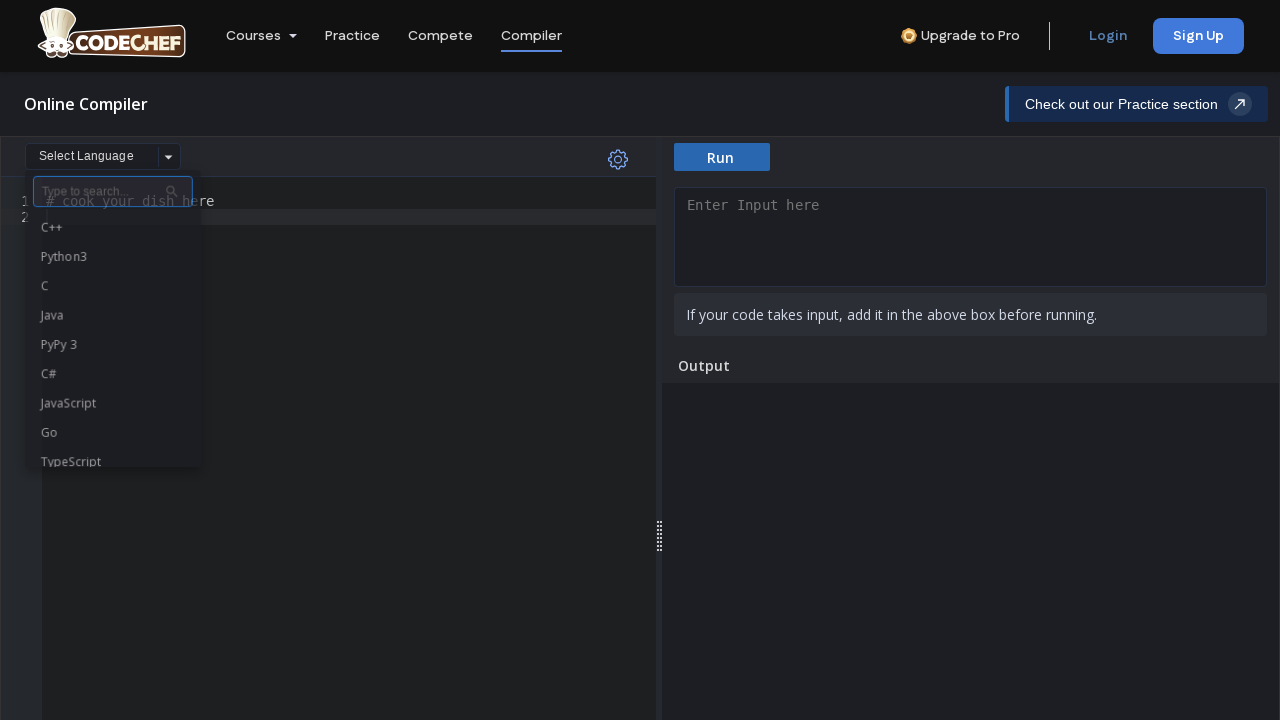

JavaScript menu item appeared in dropdown
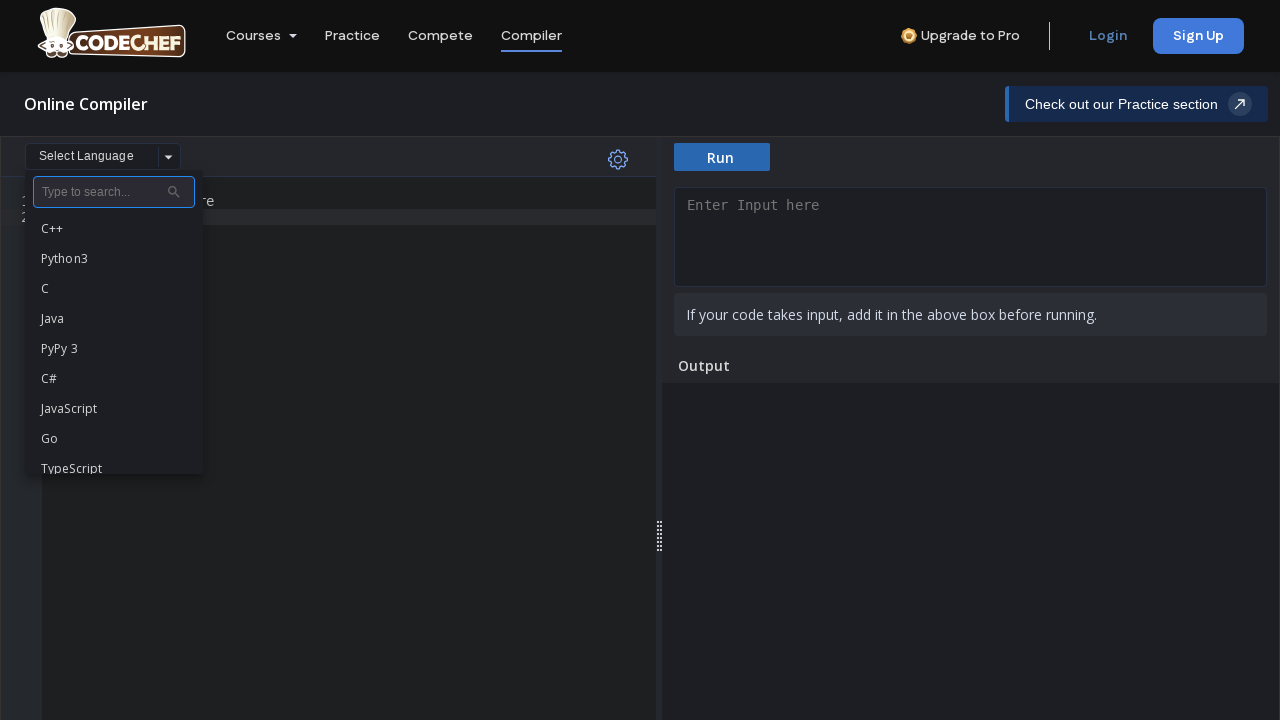

Selected JavaScript language from dropdown at (114, 409) on li.MuiMenuItem-root:has-text('JavaScript')
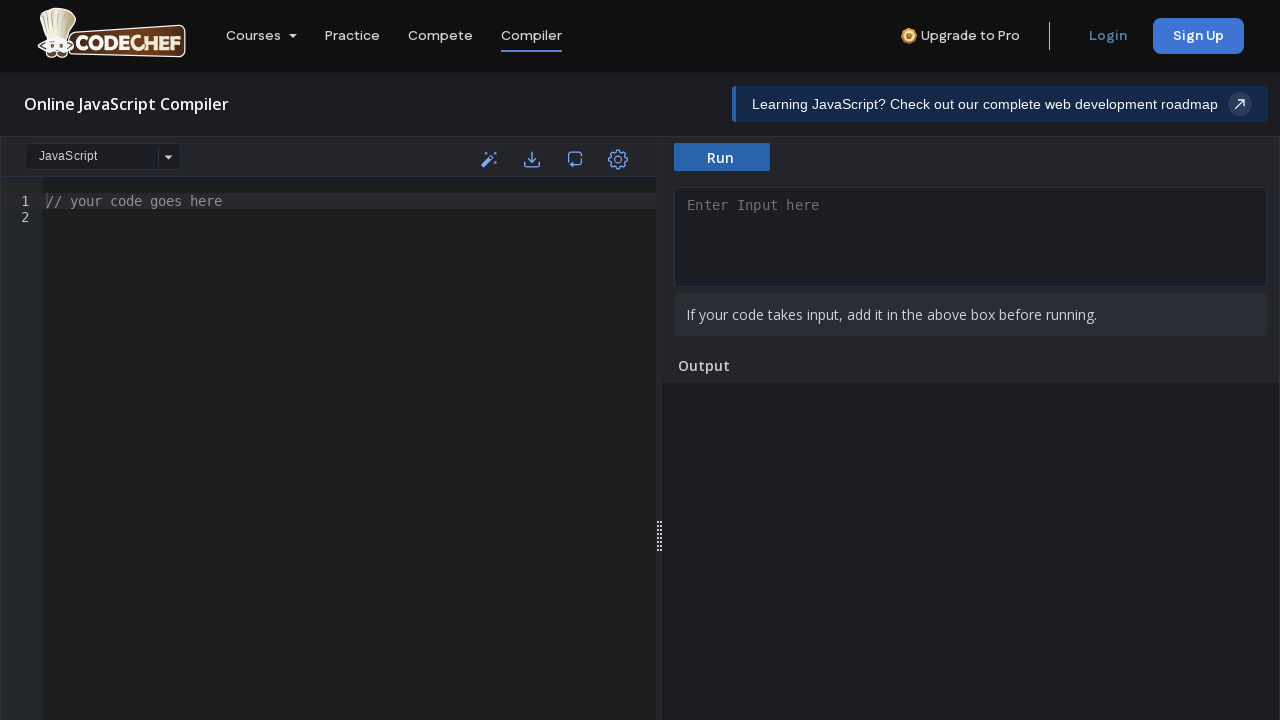

Waited for JavaScript editor to load
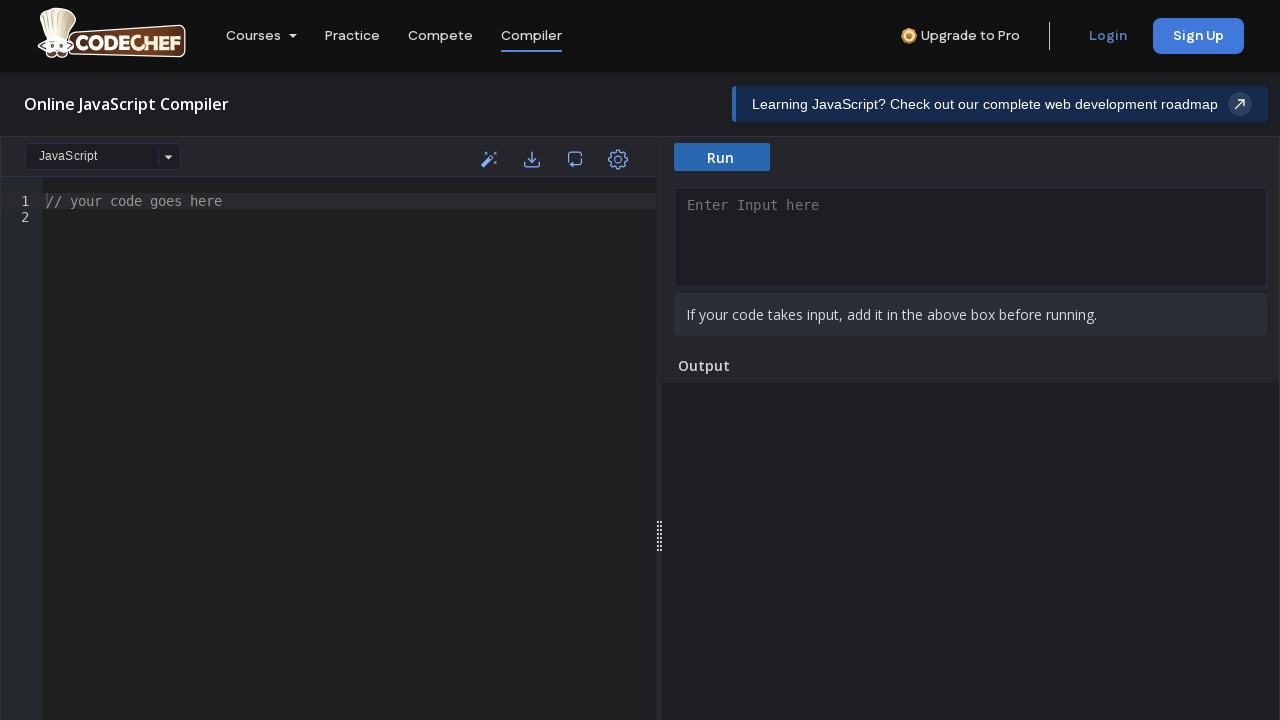

Clicked ACE editor content area at (349, 360) on #submit-ide-v2 .ace_content
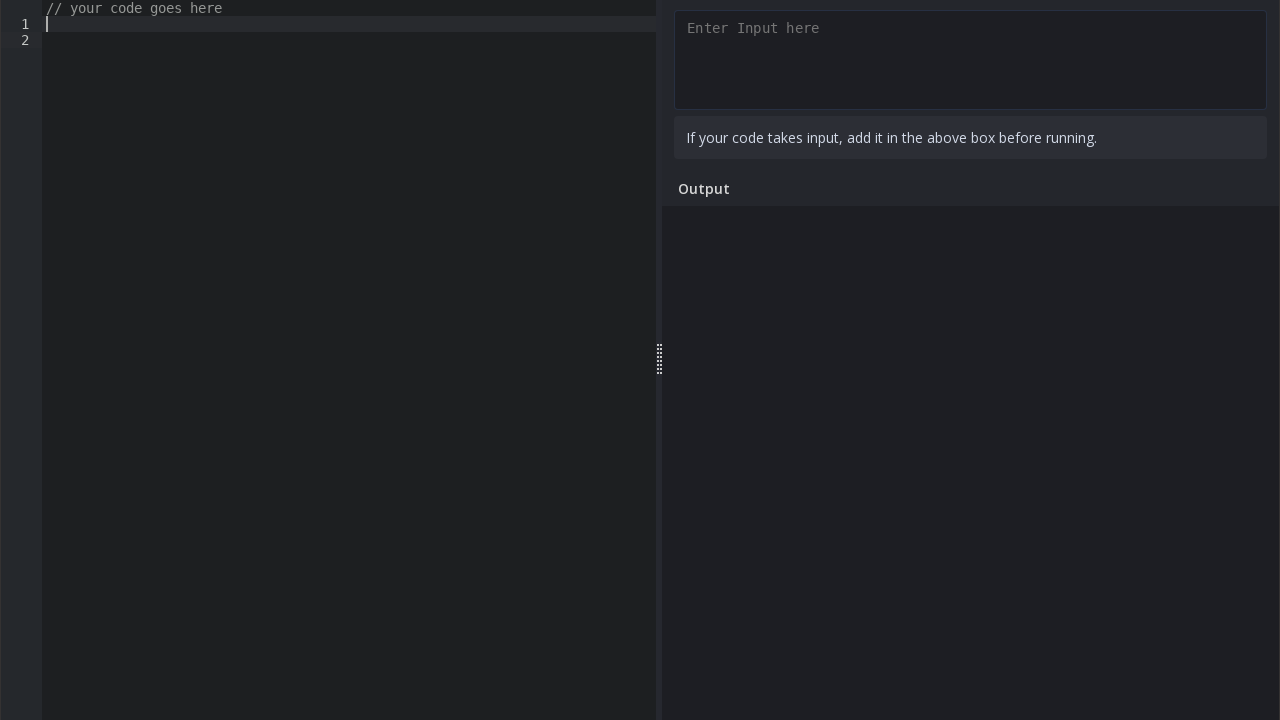

Selected all text in ACE editor on #submit-ide-v2 .ace_text-input
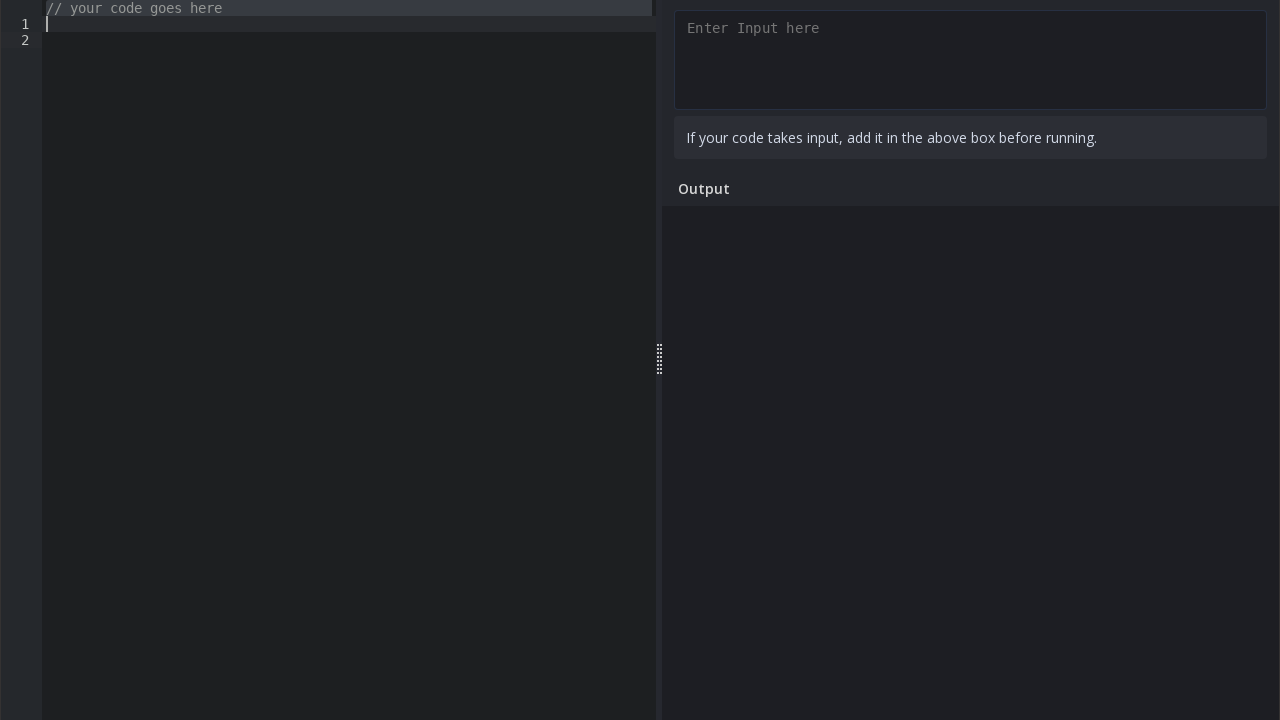

Deleted selected text from ACE editor on #submit-ide-v2 .ace_text-input
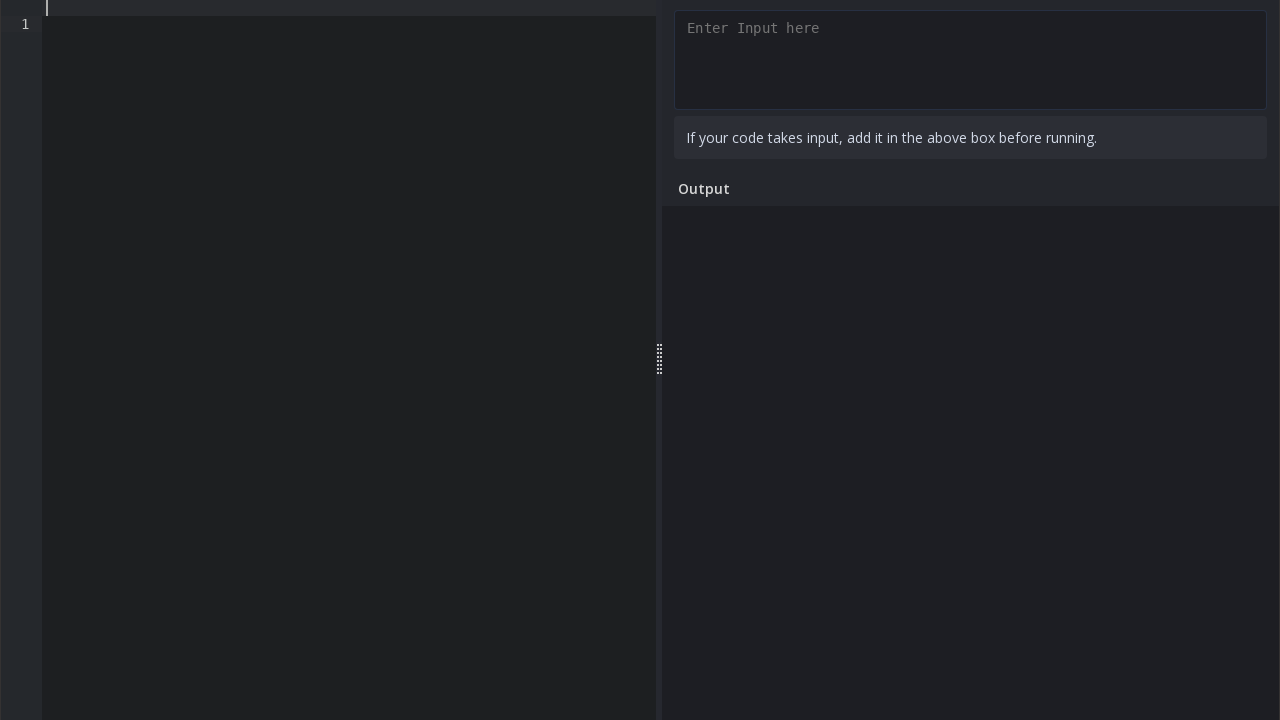

Entered JavaScript function code into editor on #submit-ide-v2 .ace_text-input
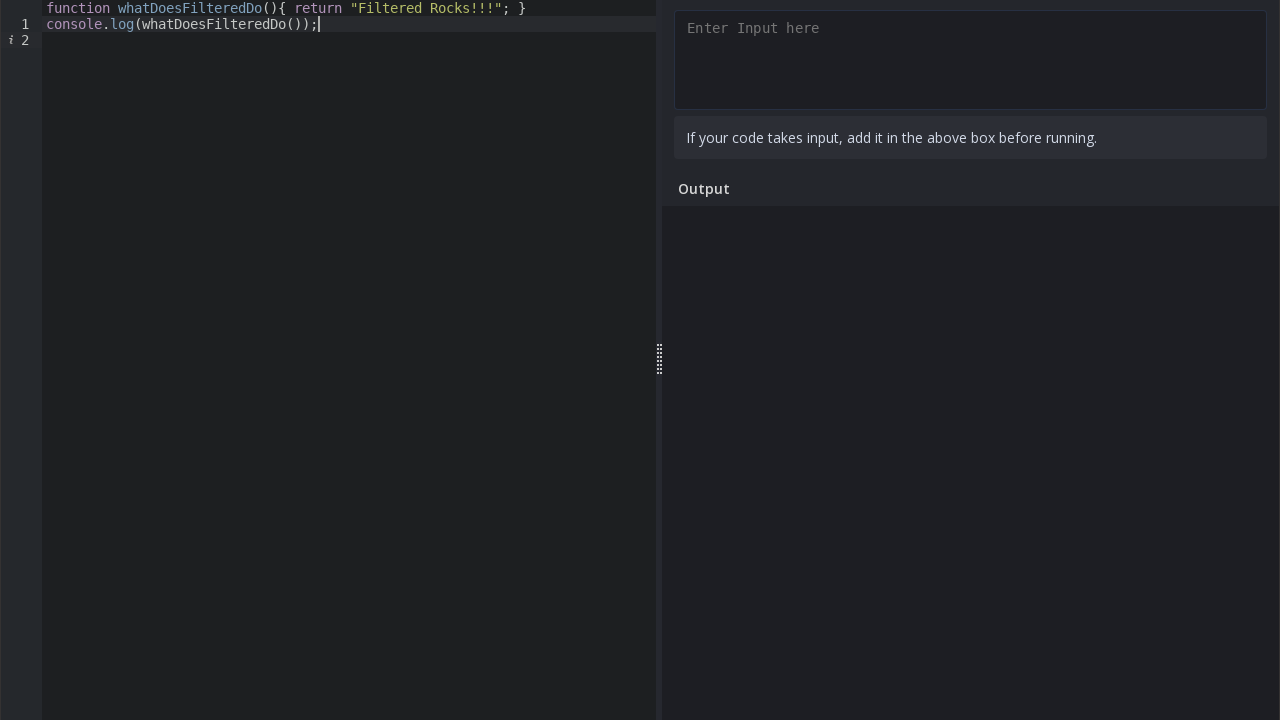

Waited for JavaScript code to be fully entered
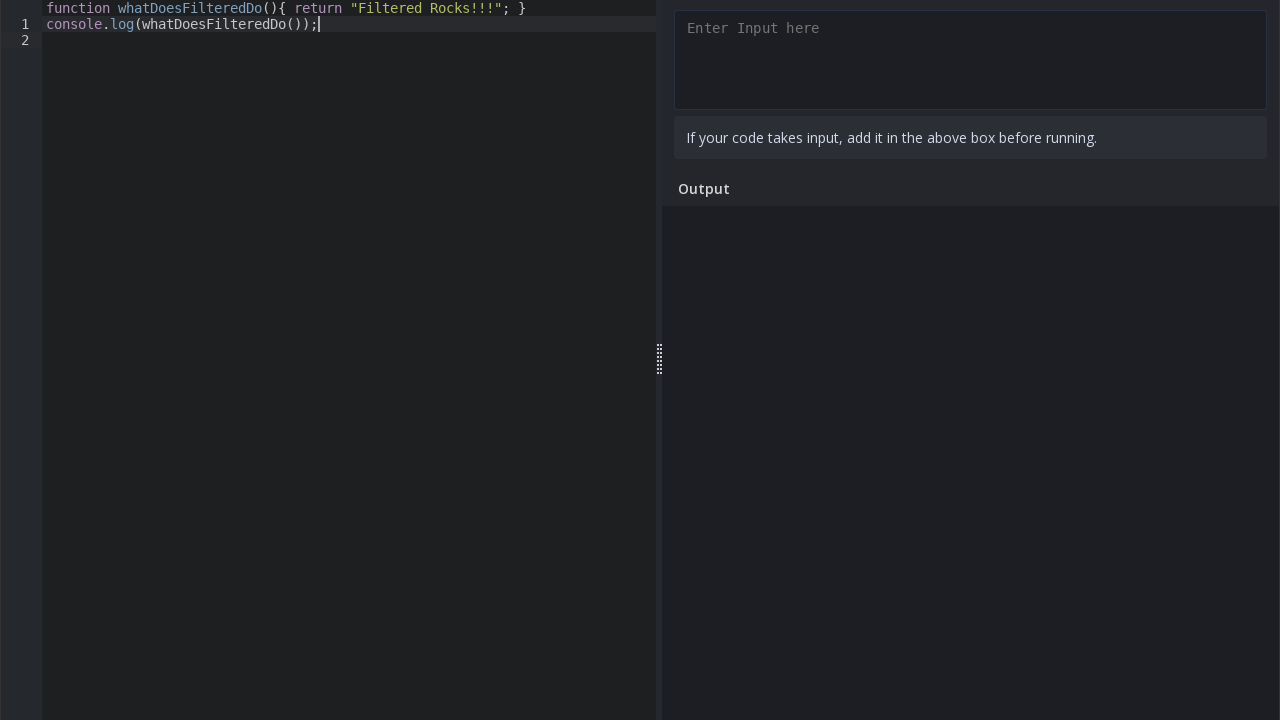

Clicked language select dropdown again at (103, 26) on #language-select
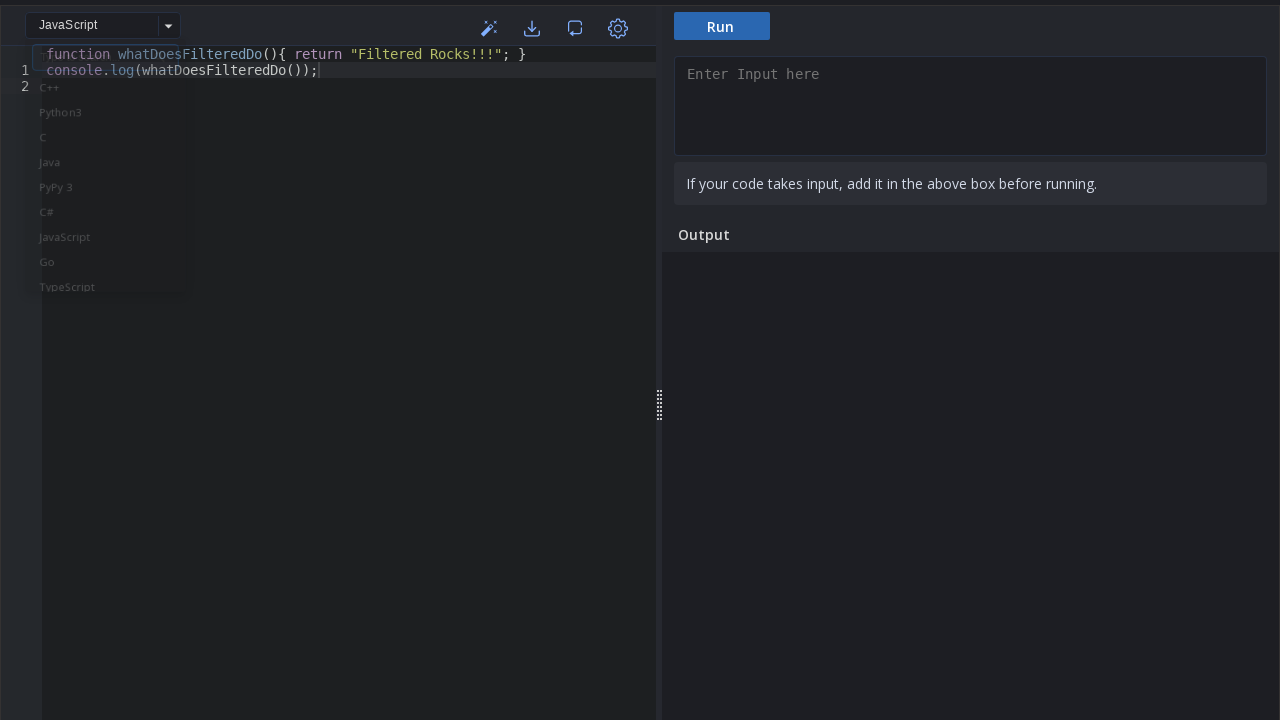

Python3 menu item appeared in dropdown
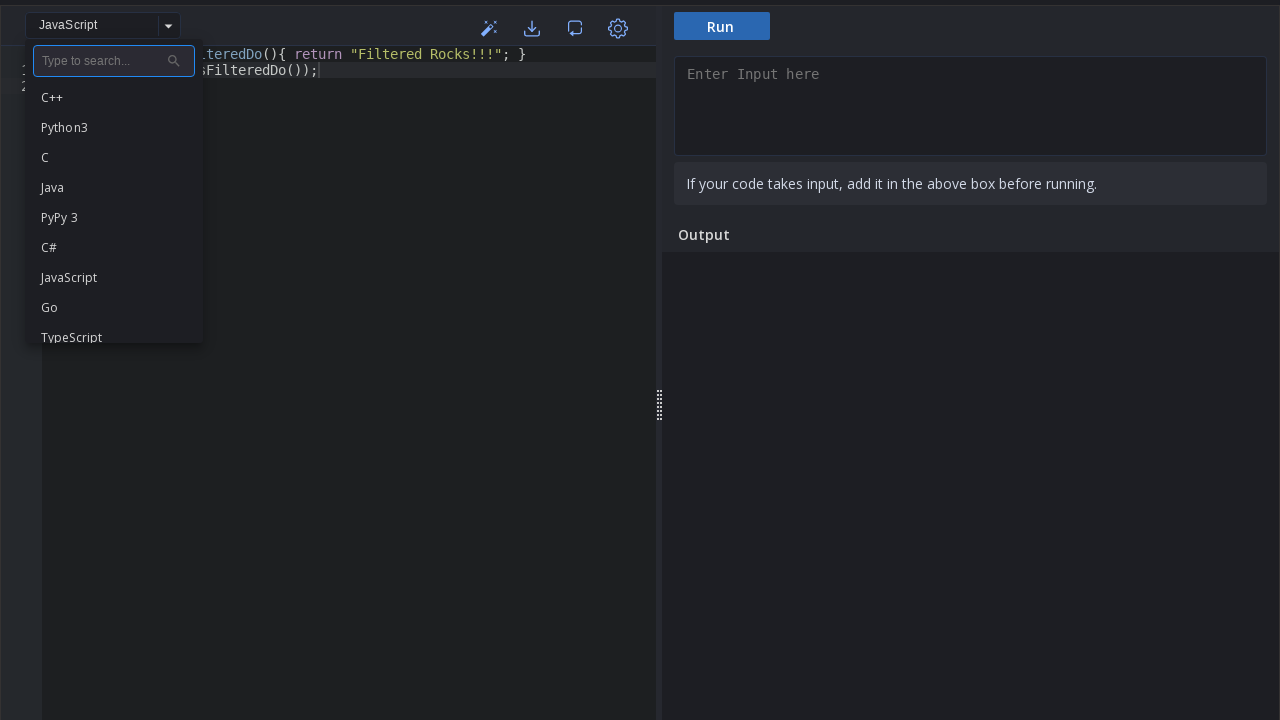

Selected Python3 language from dropdown at (114, 128) on li.MuiMenuItem-root:has-text('Python3')
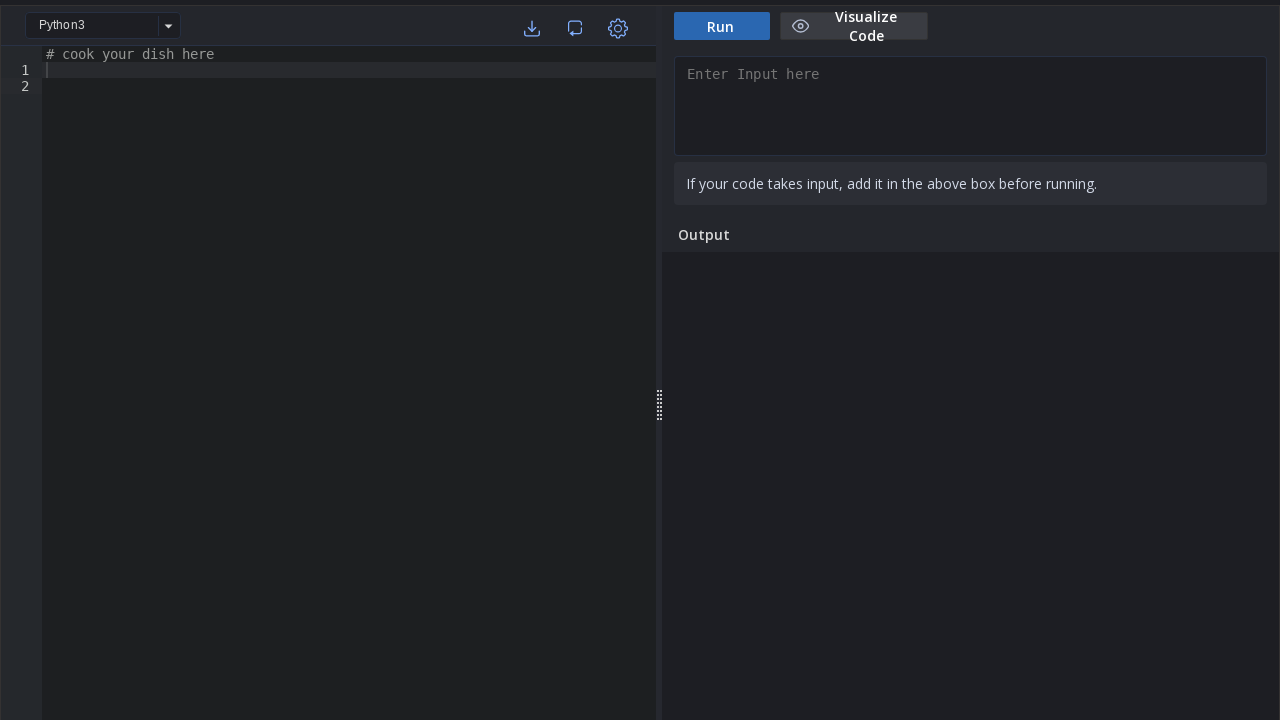

Waited for Python3 editor to load
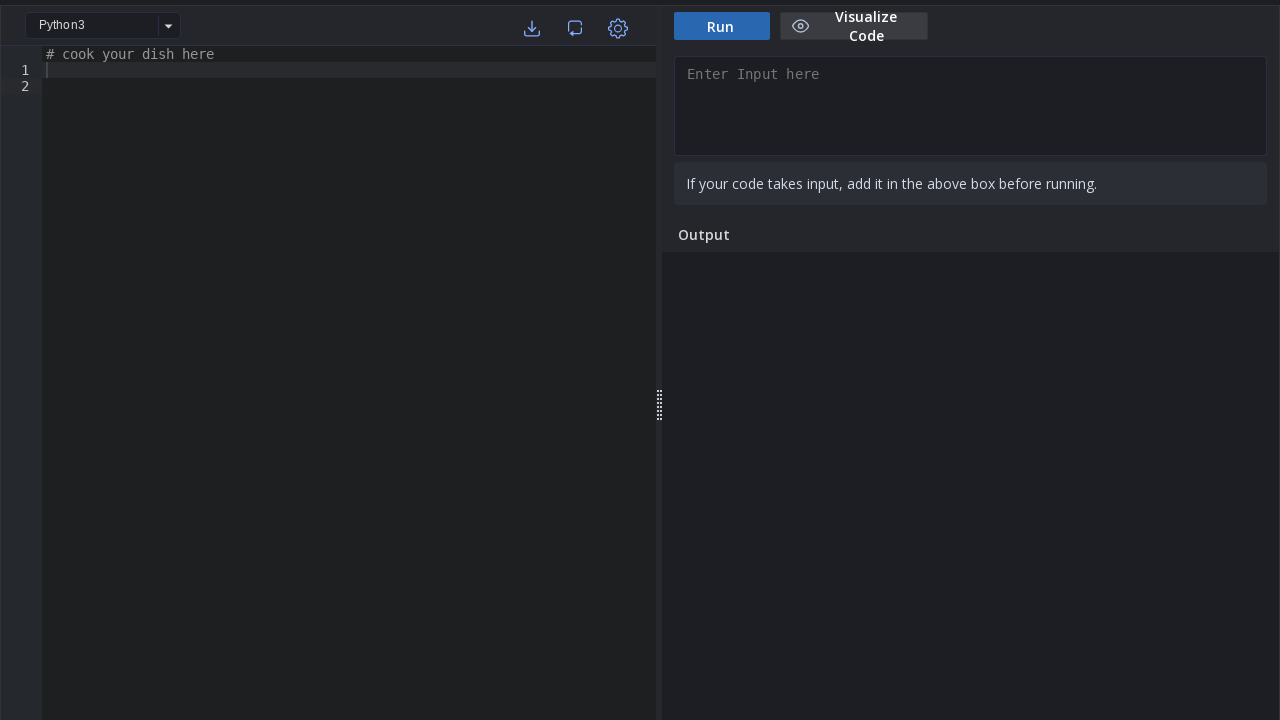

Clicked ACE editor content area for Python code entry at (349, 360) on #submit-ide-v2 .ace_content
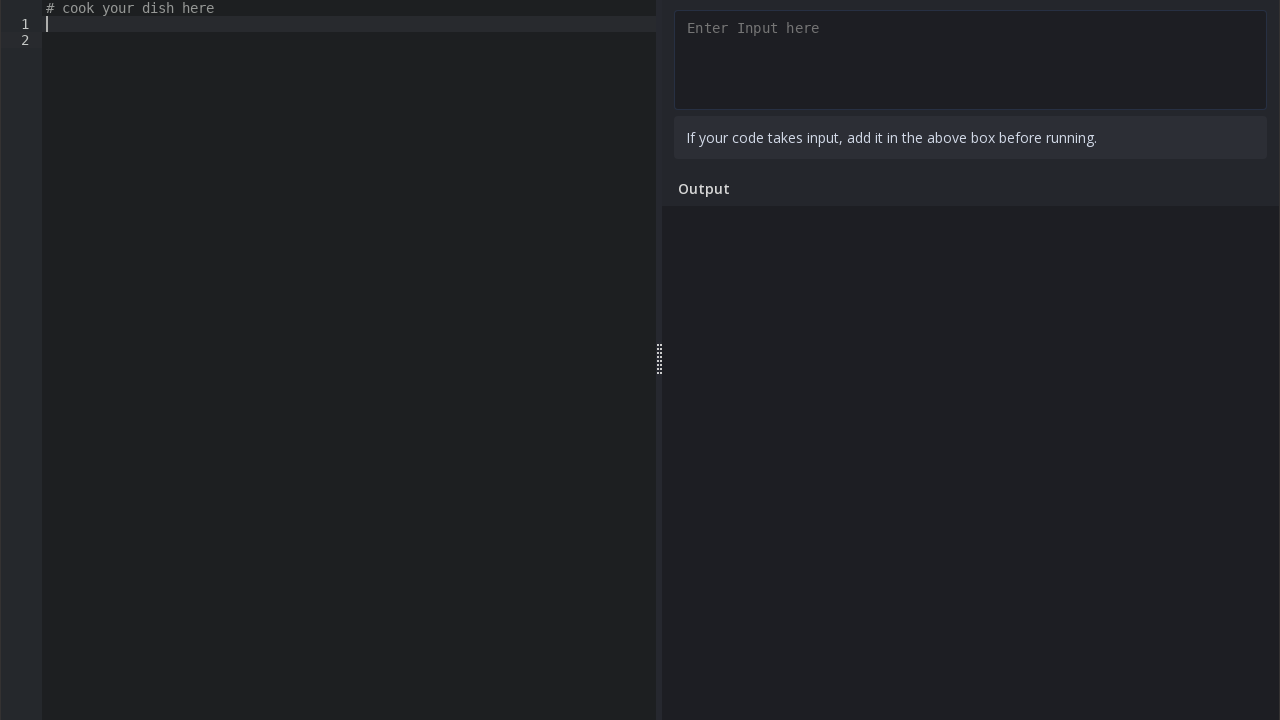

Selected all text in Python editor on #submit-ide-v2 .ace_text-input
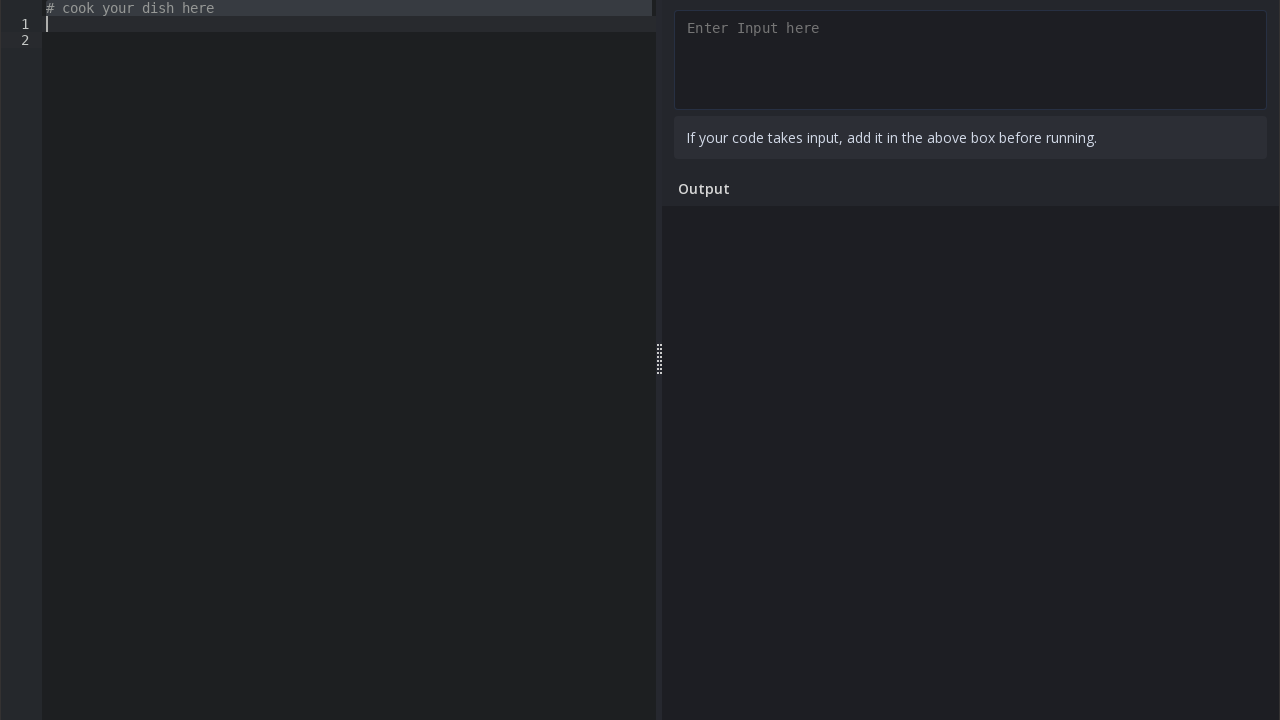

Deleted selected text from Python editor on #submit-ide-v2 .ace_text-input
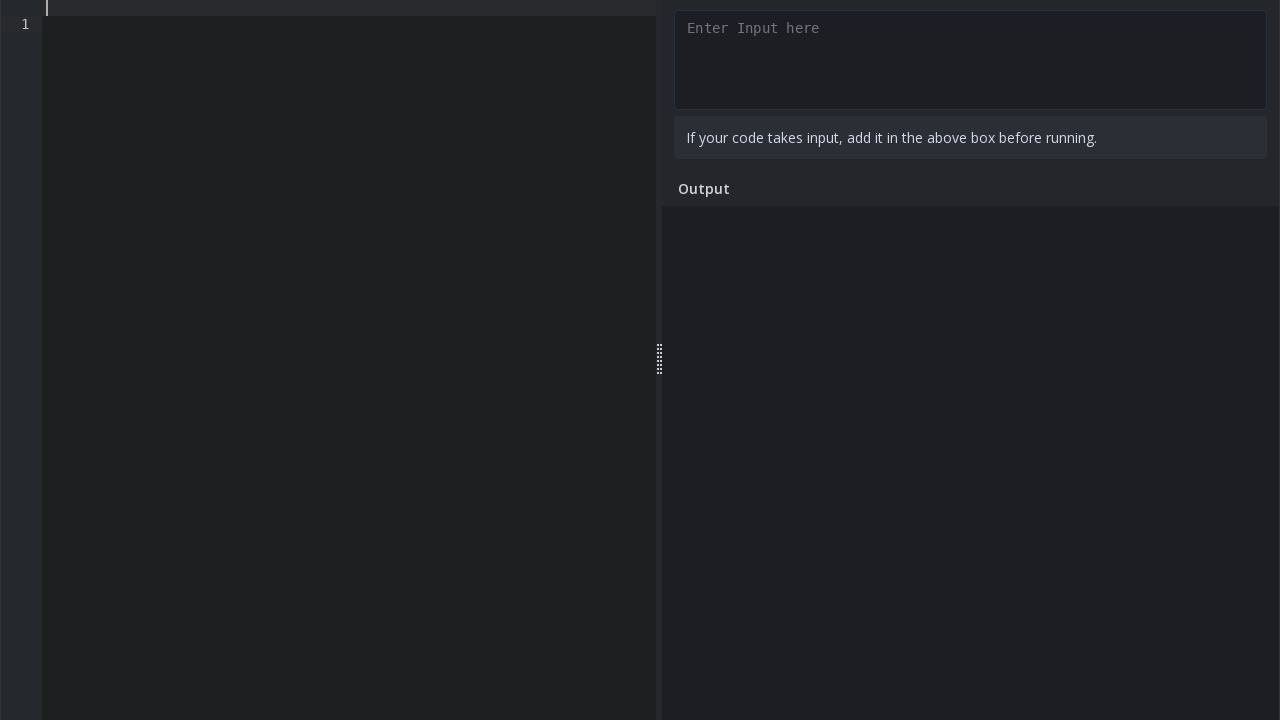

Entered Python function code into editor on #submit-ide-v2 .ace_text-input
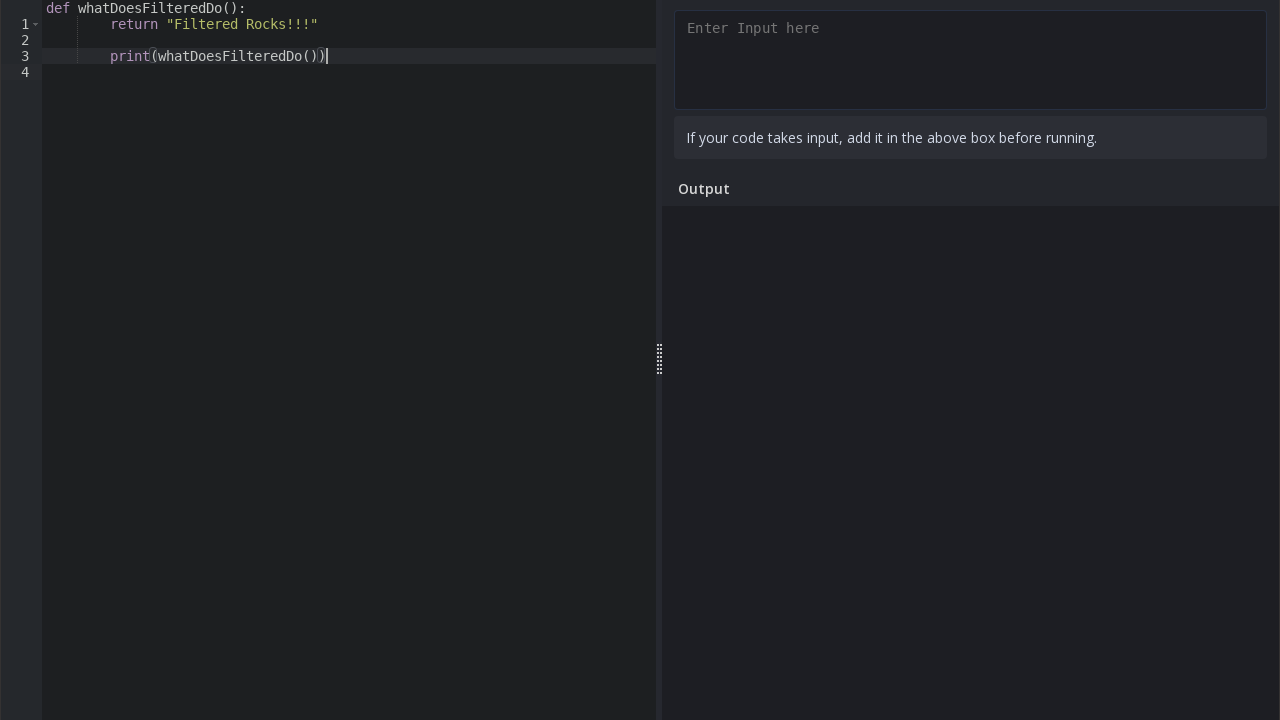

Waited for Python code to be fully entered
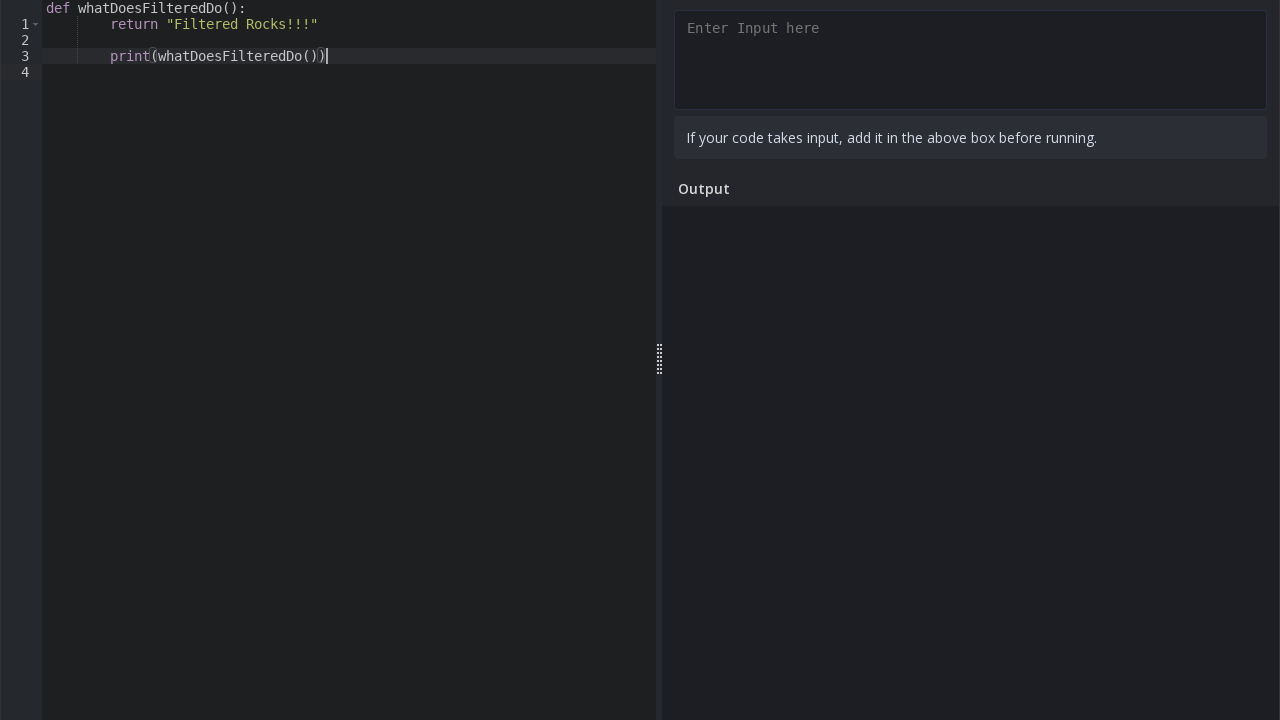

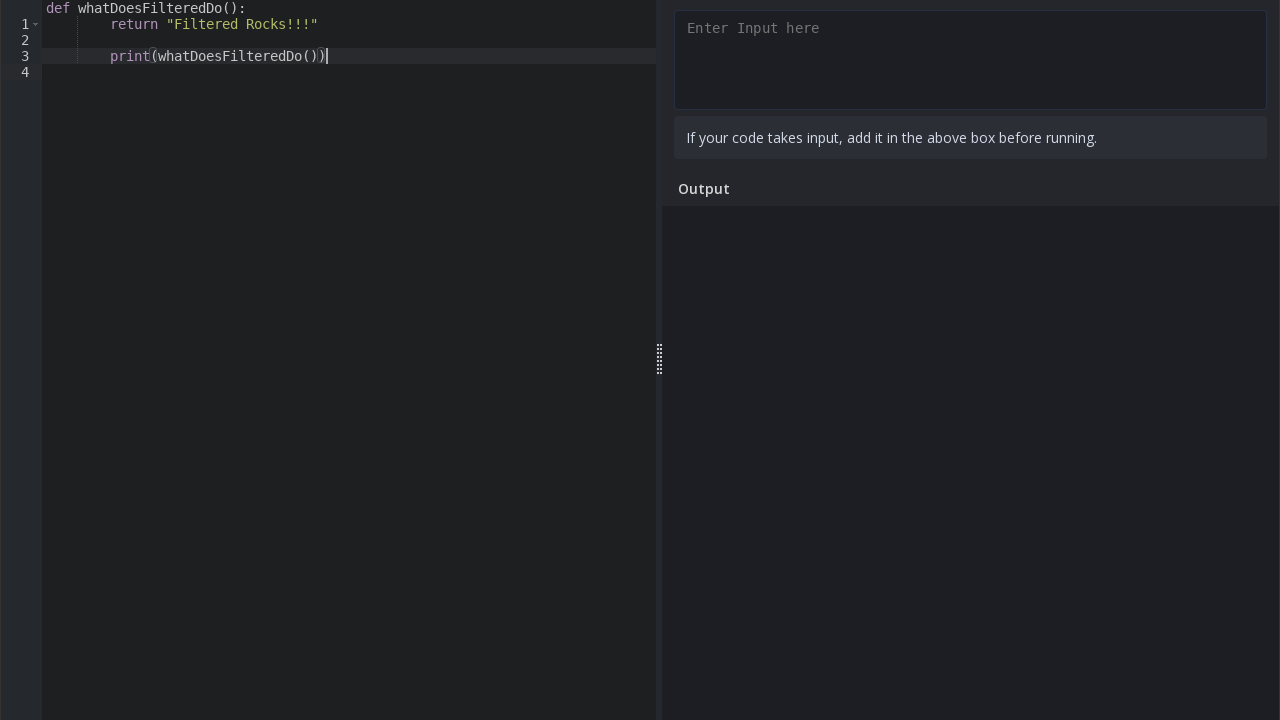